Navigates through jQuery UI demo site, clicking on Datepicker link, performing a right-click on Download menu, and scrolling to different page elements

Starting URL: https://jqueryui.com/droppable/

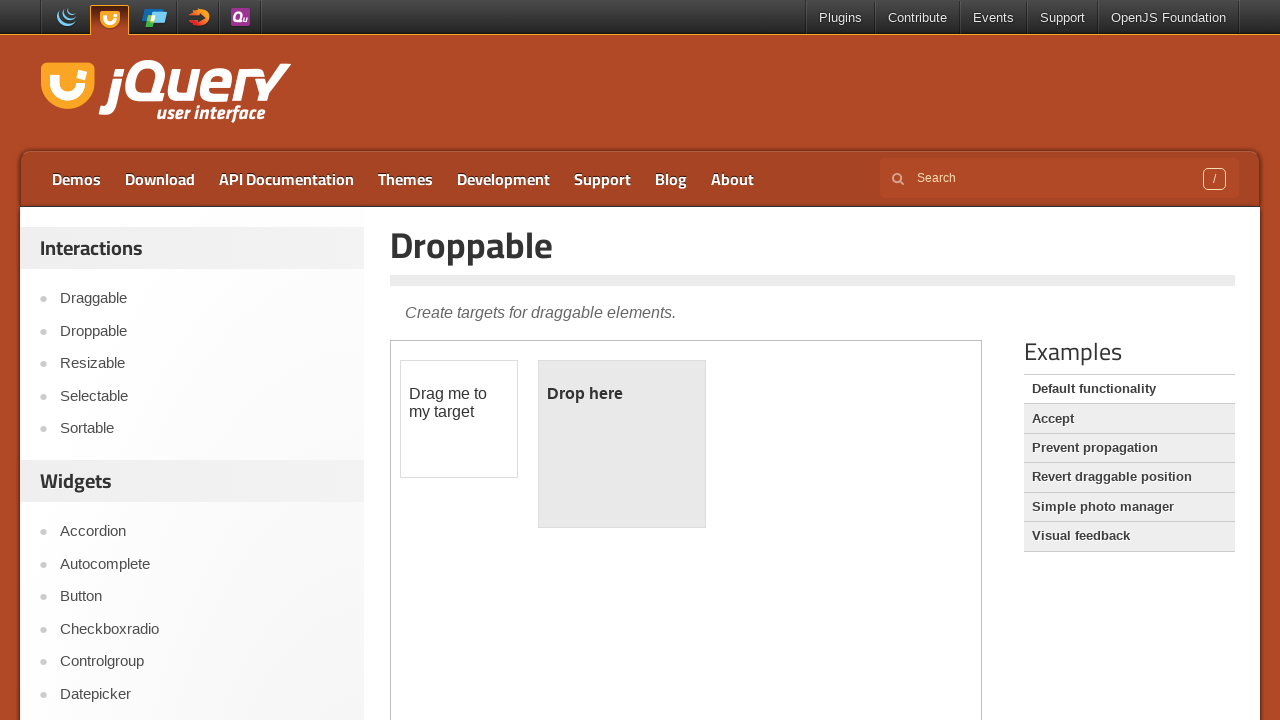

Clicked on Datepicker link at (202, 694) on xpath=//a[text()='Datepicker']
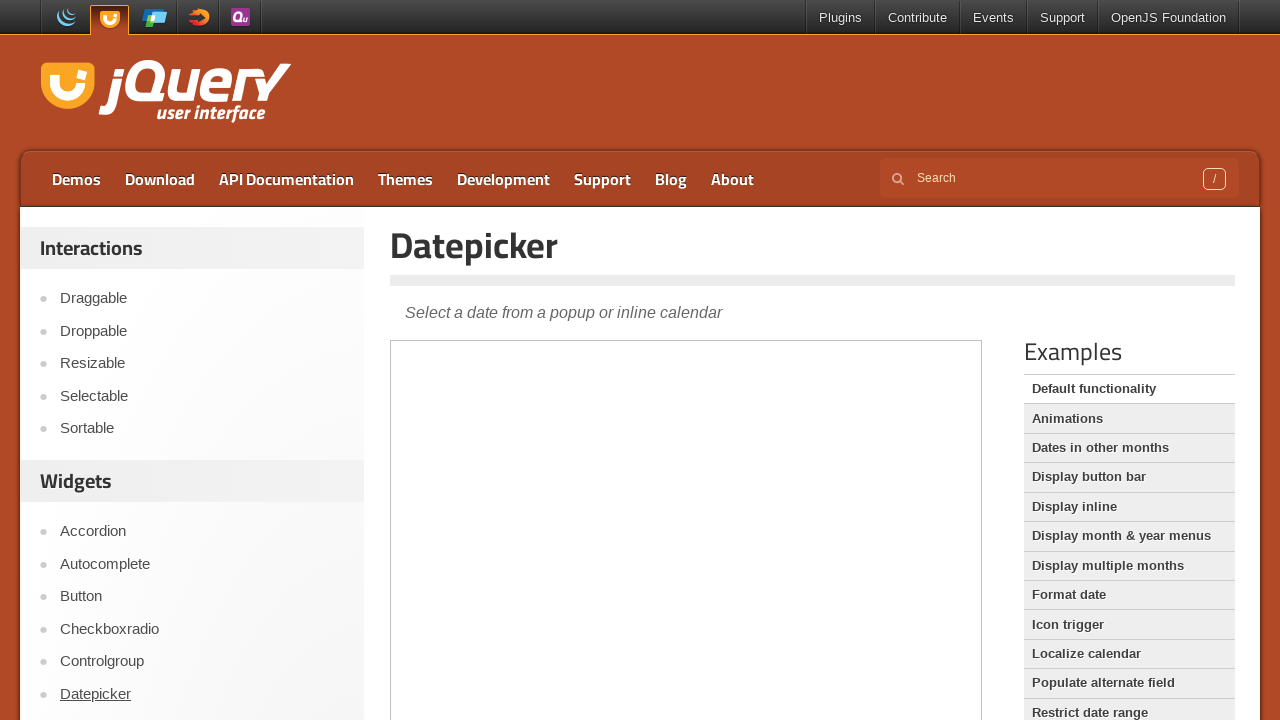

Right-clicked on Download menu at (160, 179) on a:text('Download')
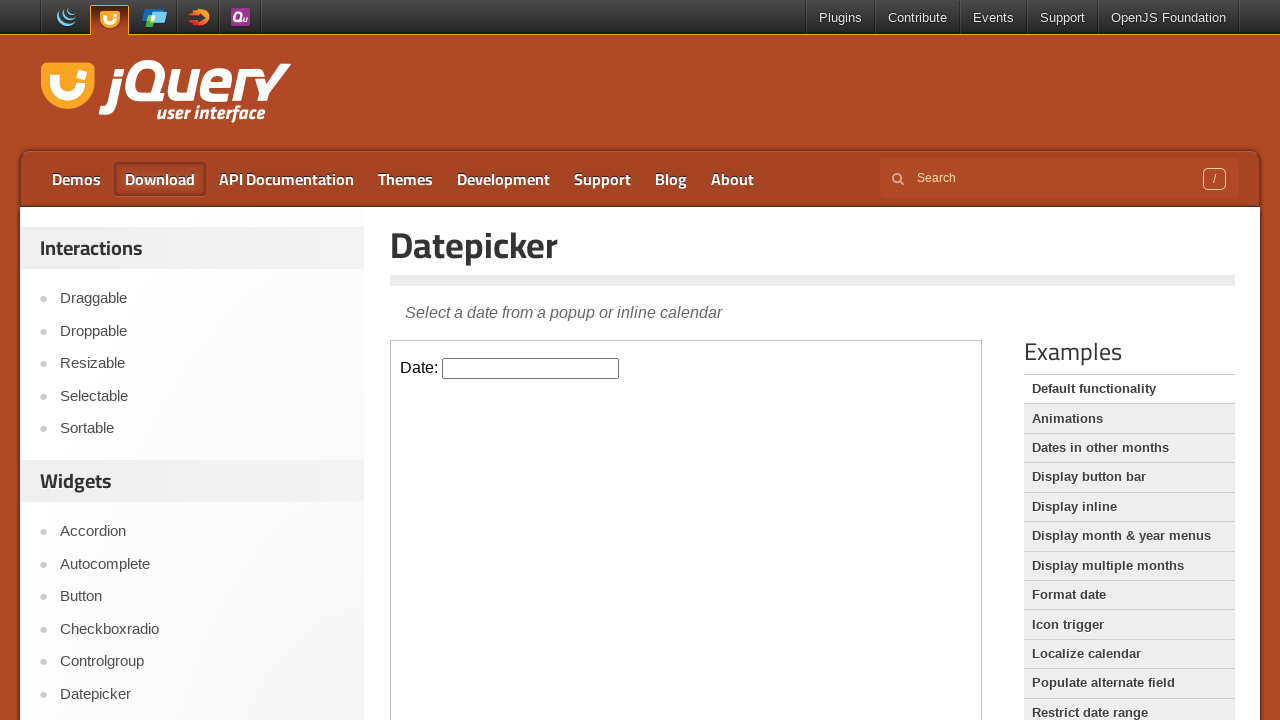

Scrolled to Tooltip element
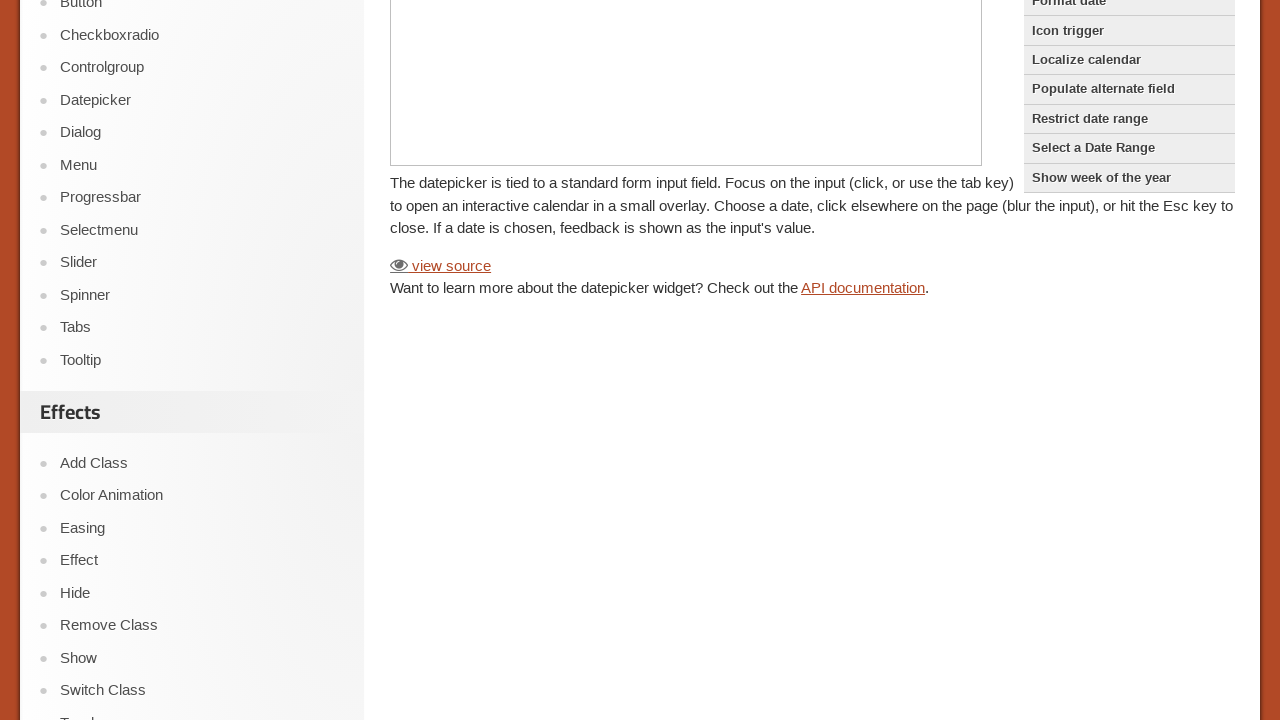

Scrolled down by 1000 pixels
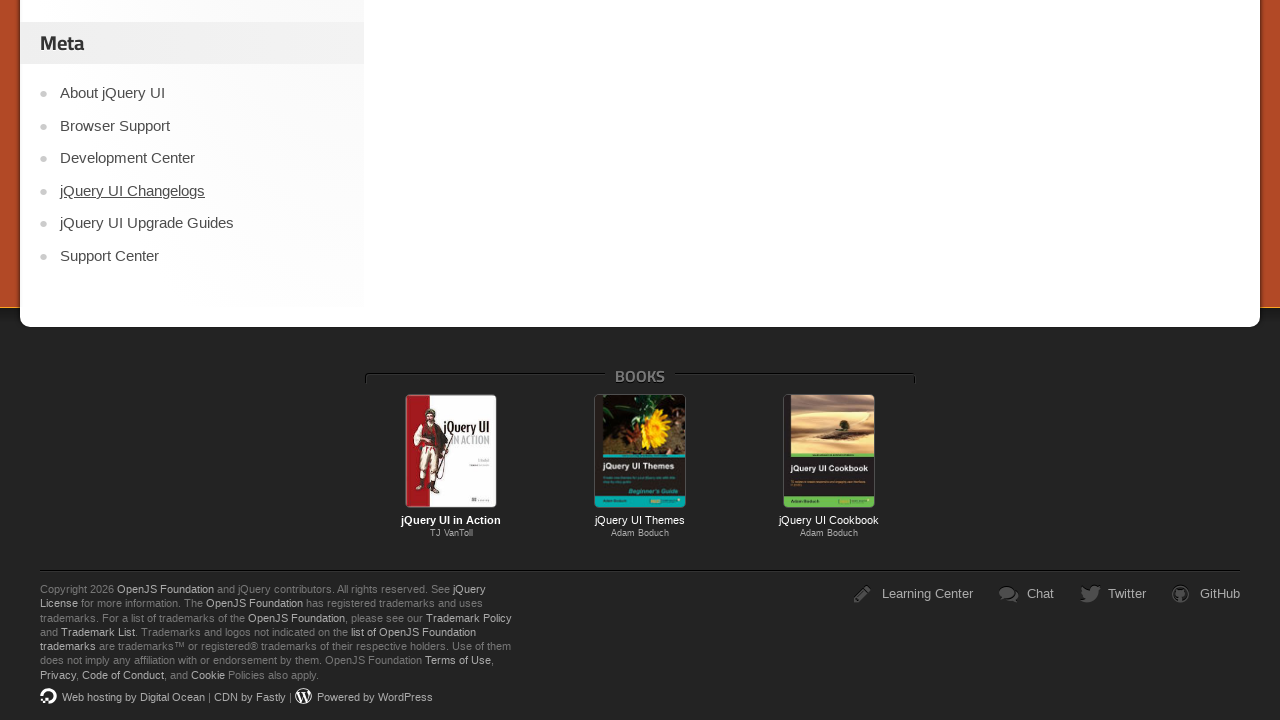

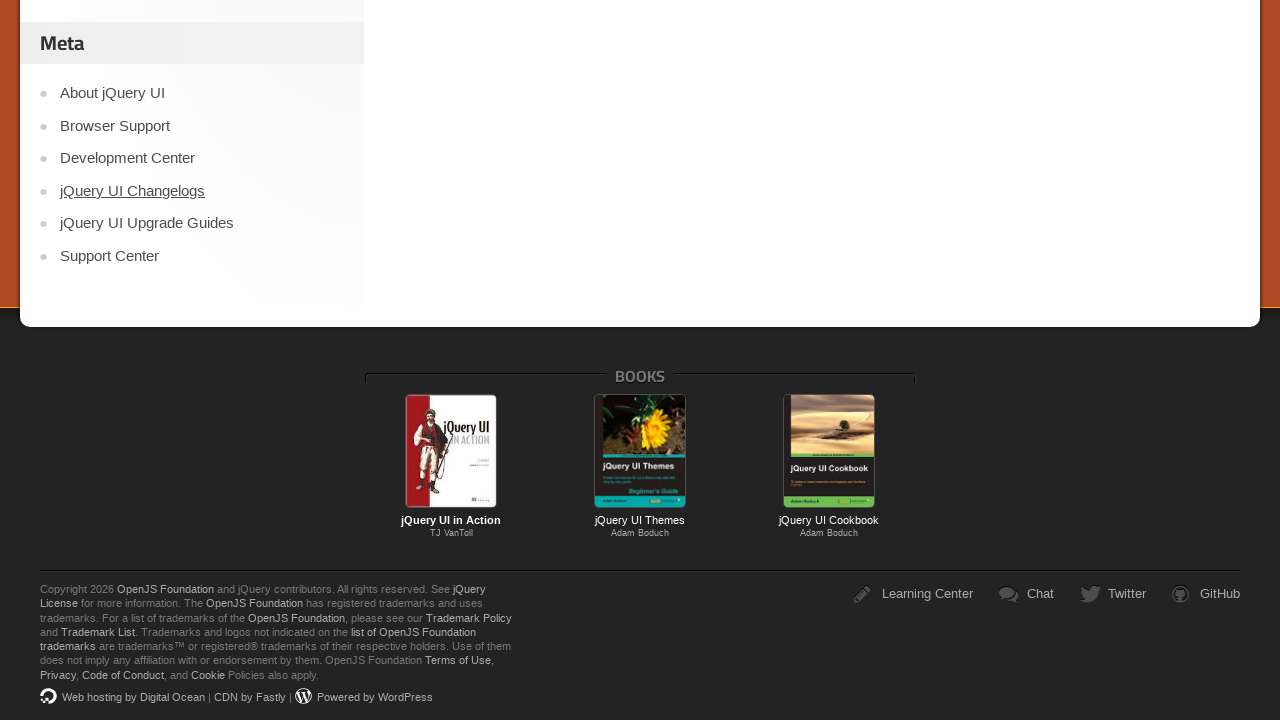